Navigates to Demo Tables and counts employees reporting to each manager

Starting URL: http://automationbykrishna.com

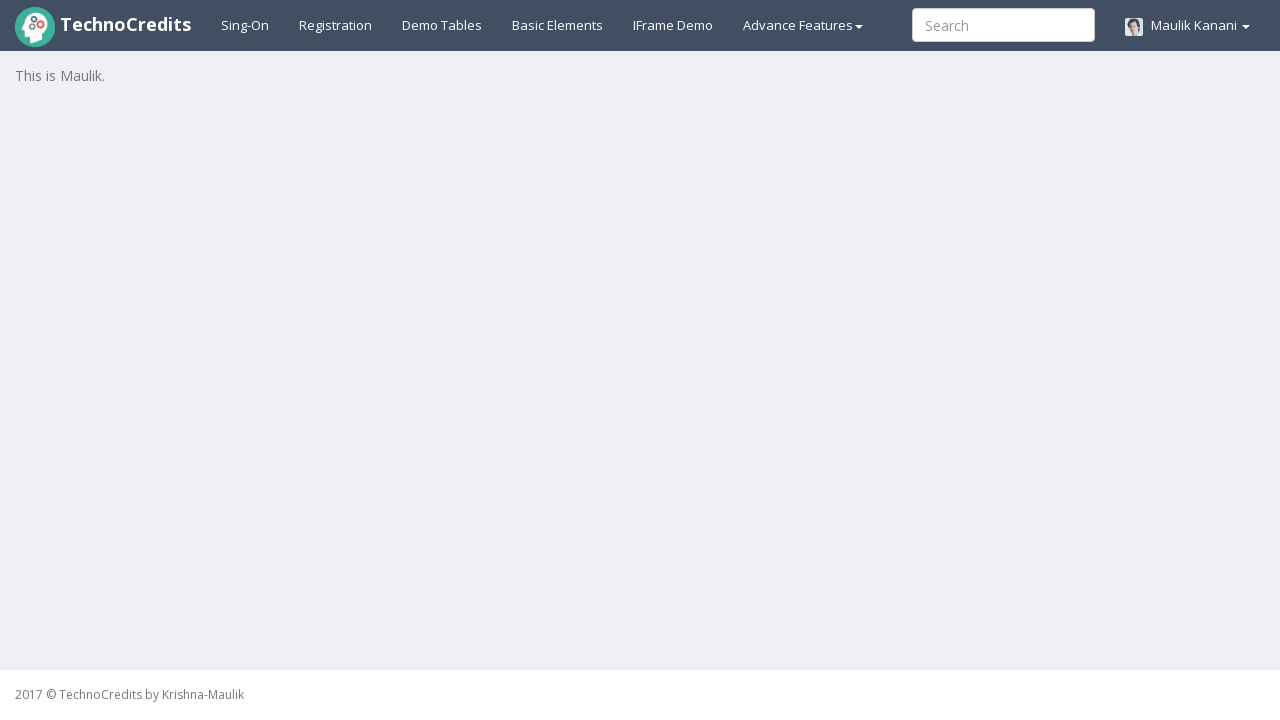

Navigated to http://automationbykrishna.com
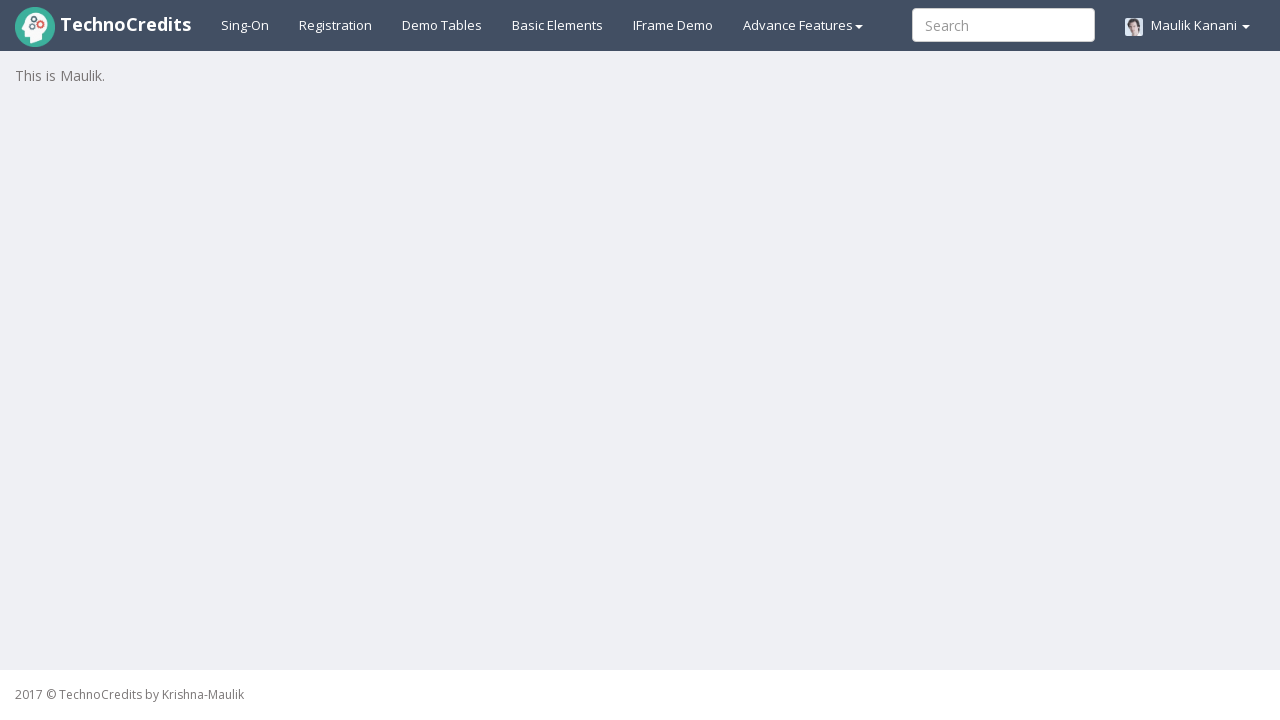

Clicked on Demo Tables link at (442, 25) on text=Demo Tables
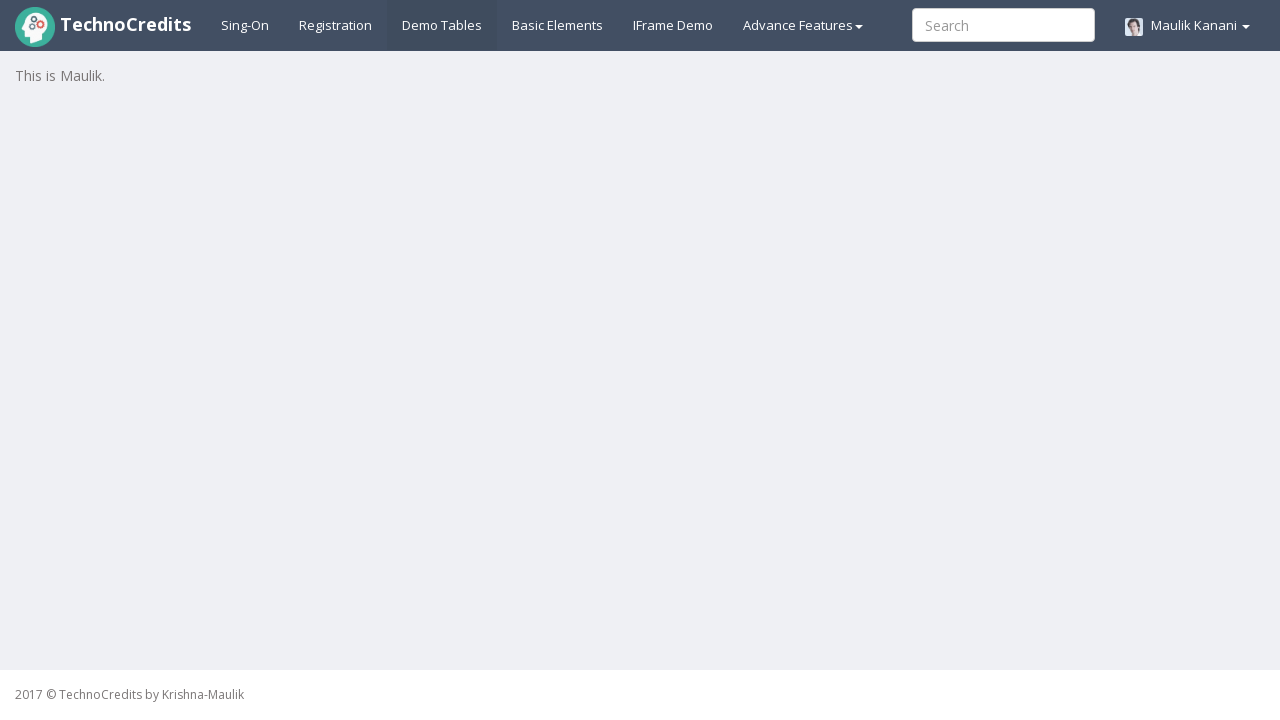

Table loaded successfully
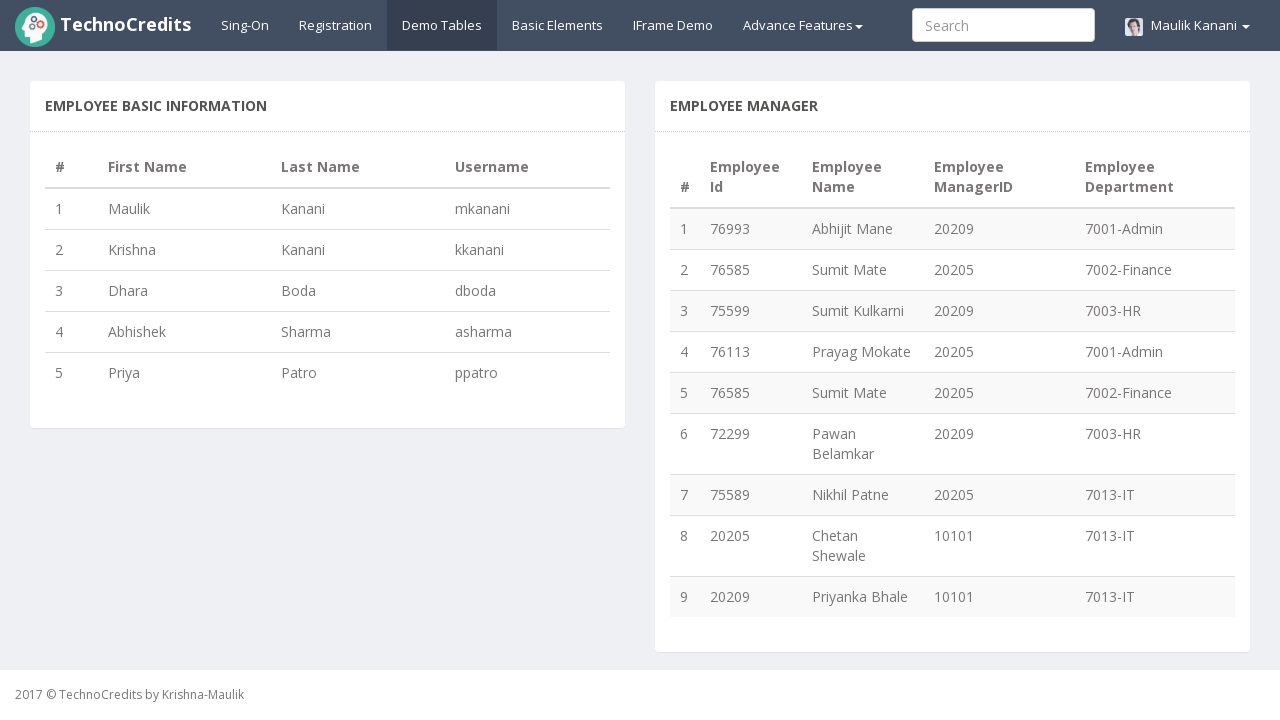

Retrieved row count: 9 employees found in table
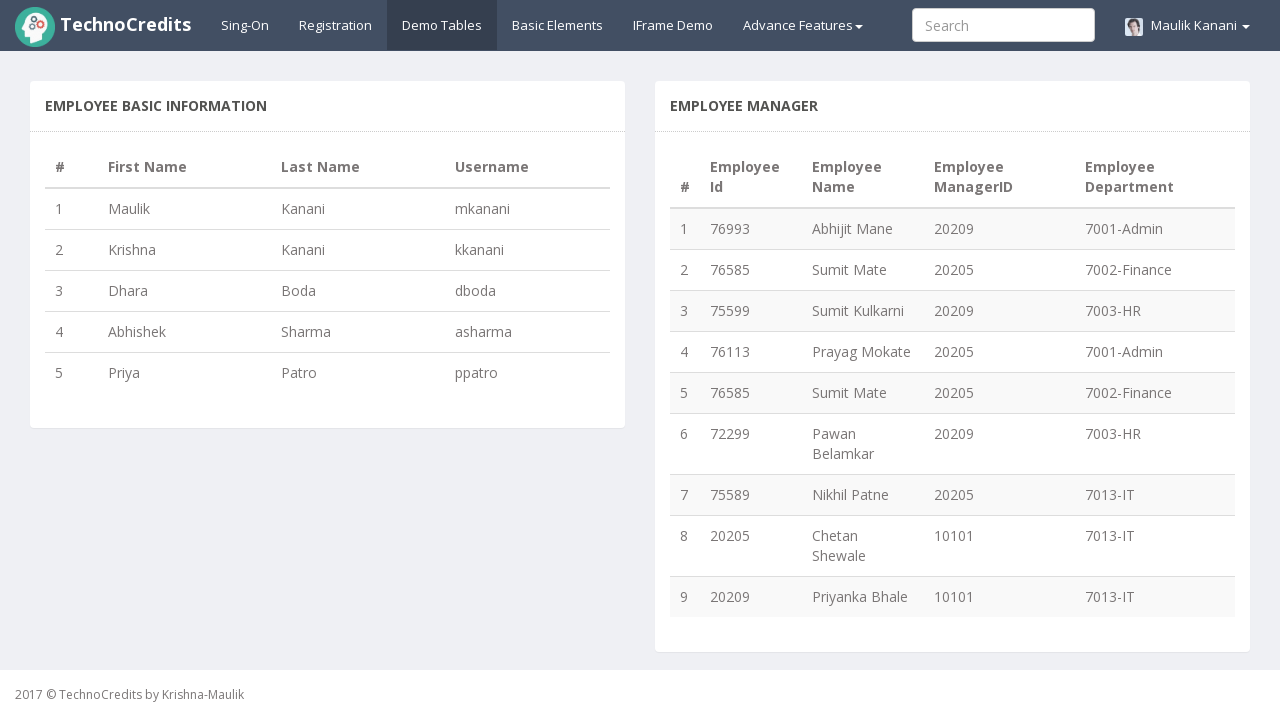

Extracted manager ID '20209' from row 1
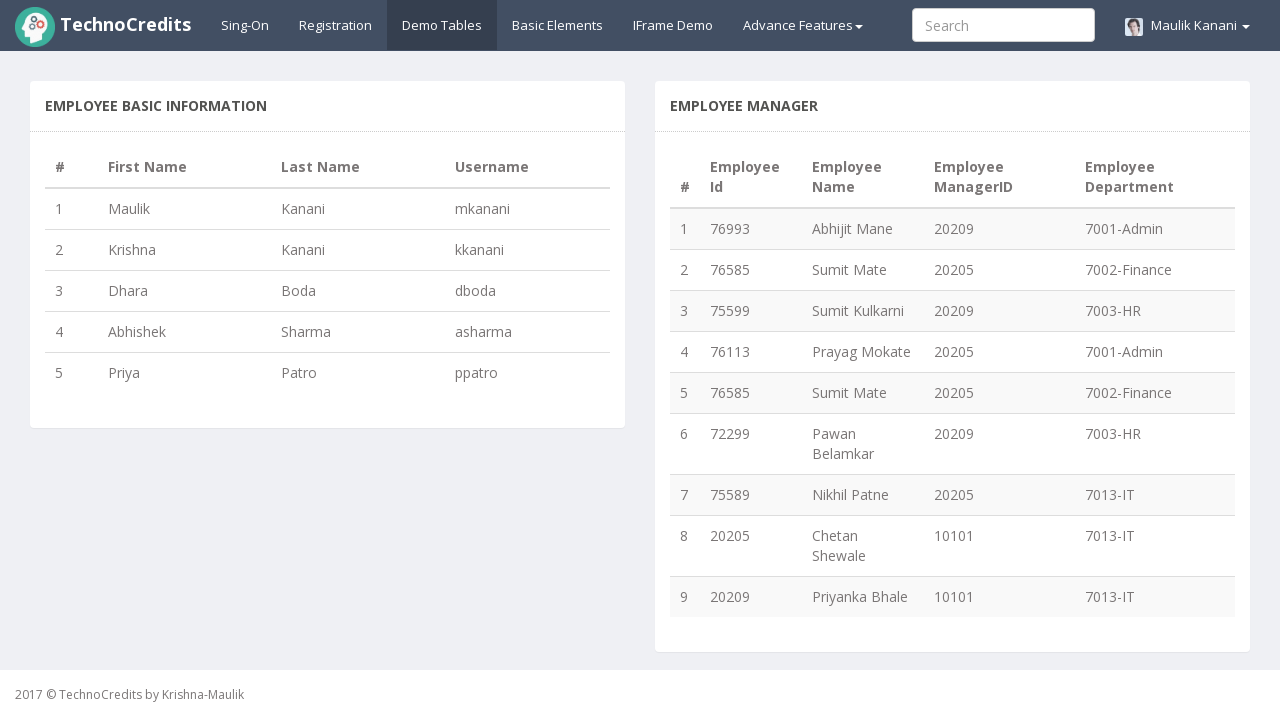

Extracted manager ID '20205' from row 2
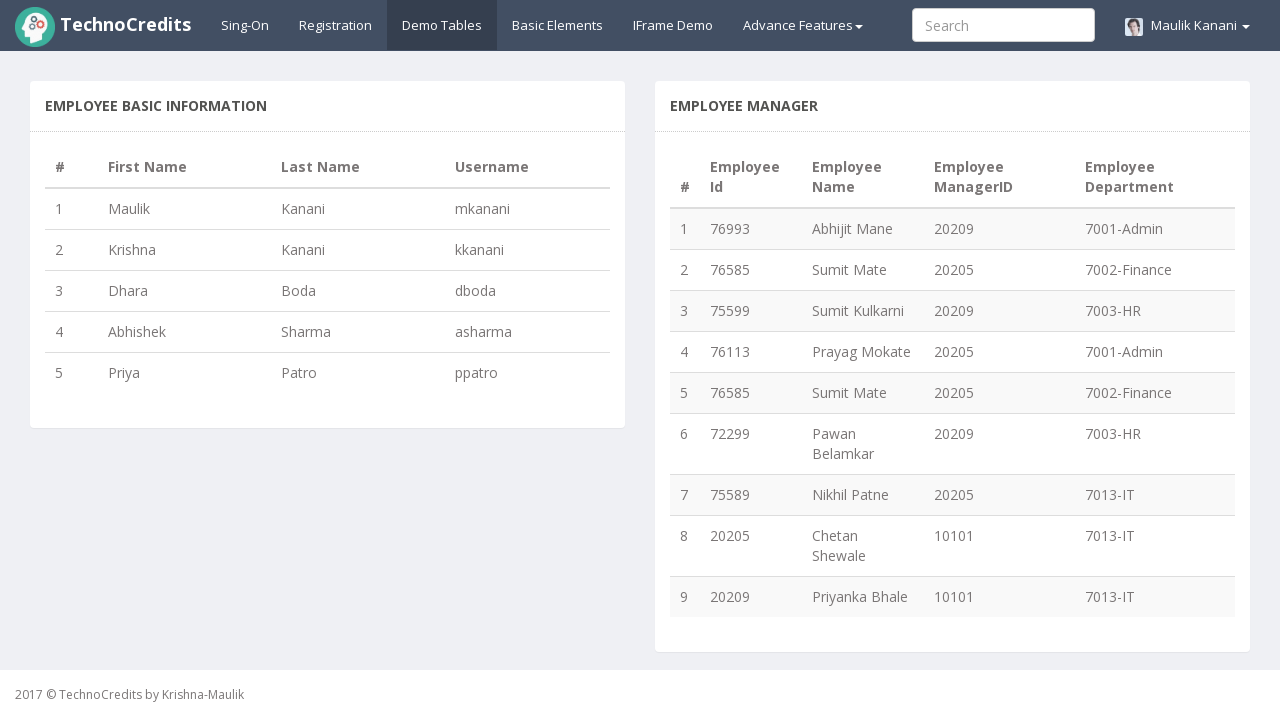

Extracted manager ID '20209' from row 3
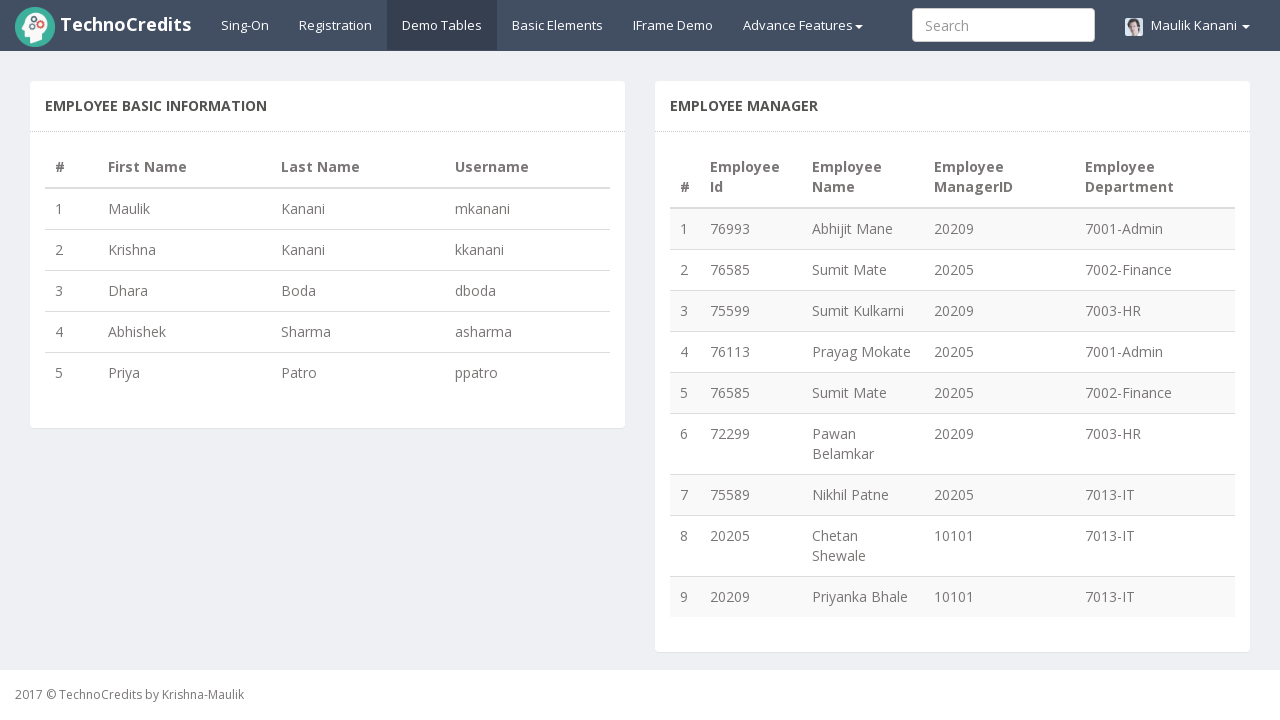

Extracted manager ID '20205' from row 4
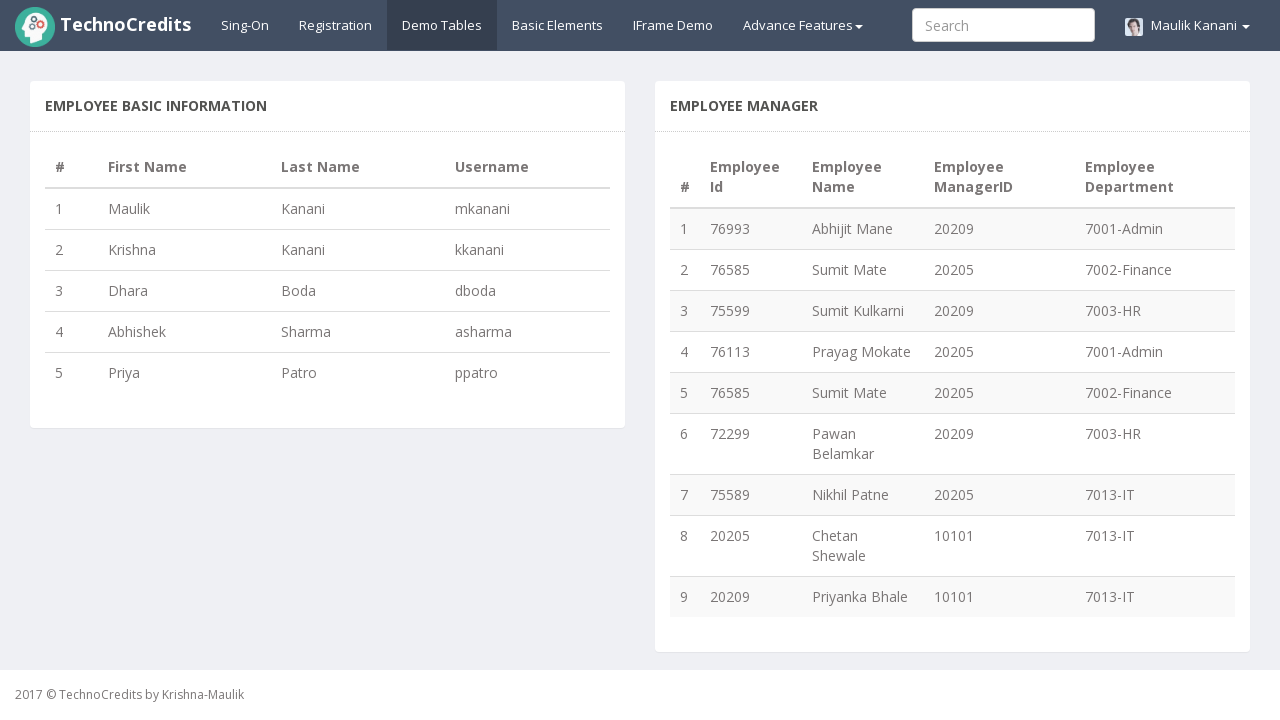

Extracted manager ID '20205' from row 5
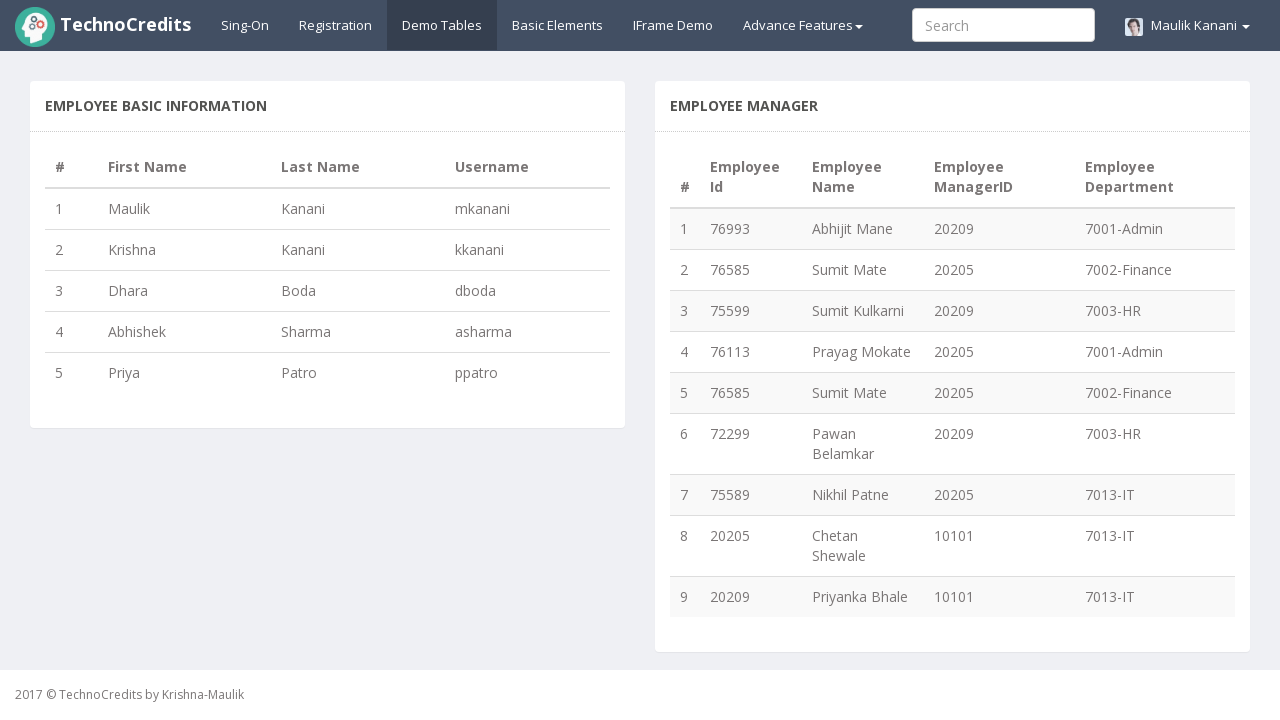

Extracted manager ID '20209' from row 6
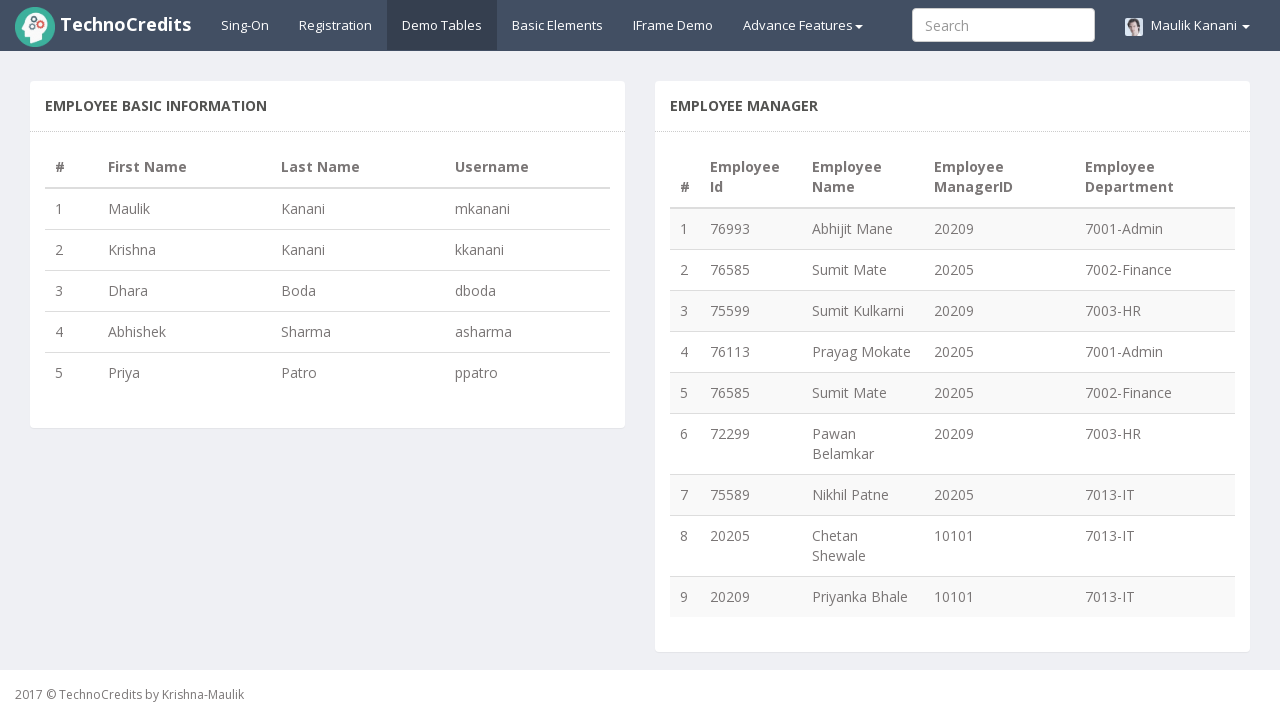

Extracted manager ID '20205' from row 7
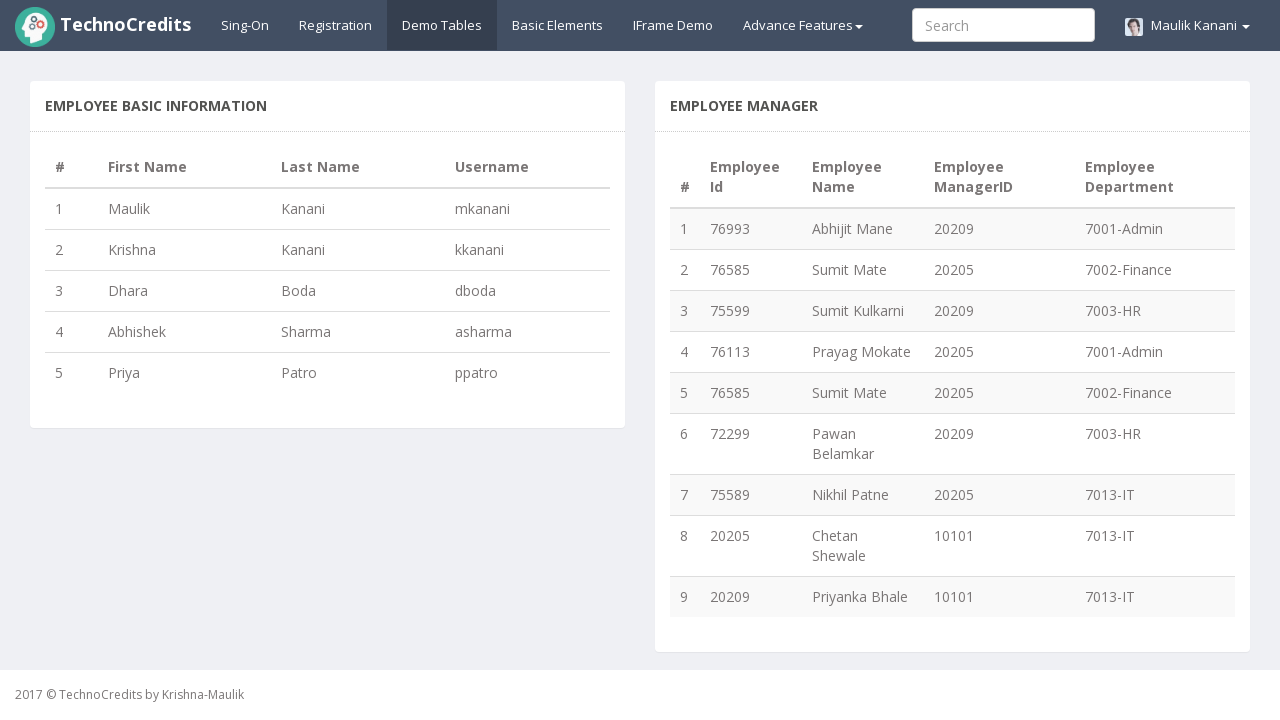

Extracted manager ID '10101' from row 8
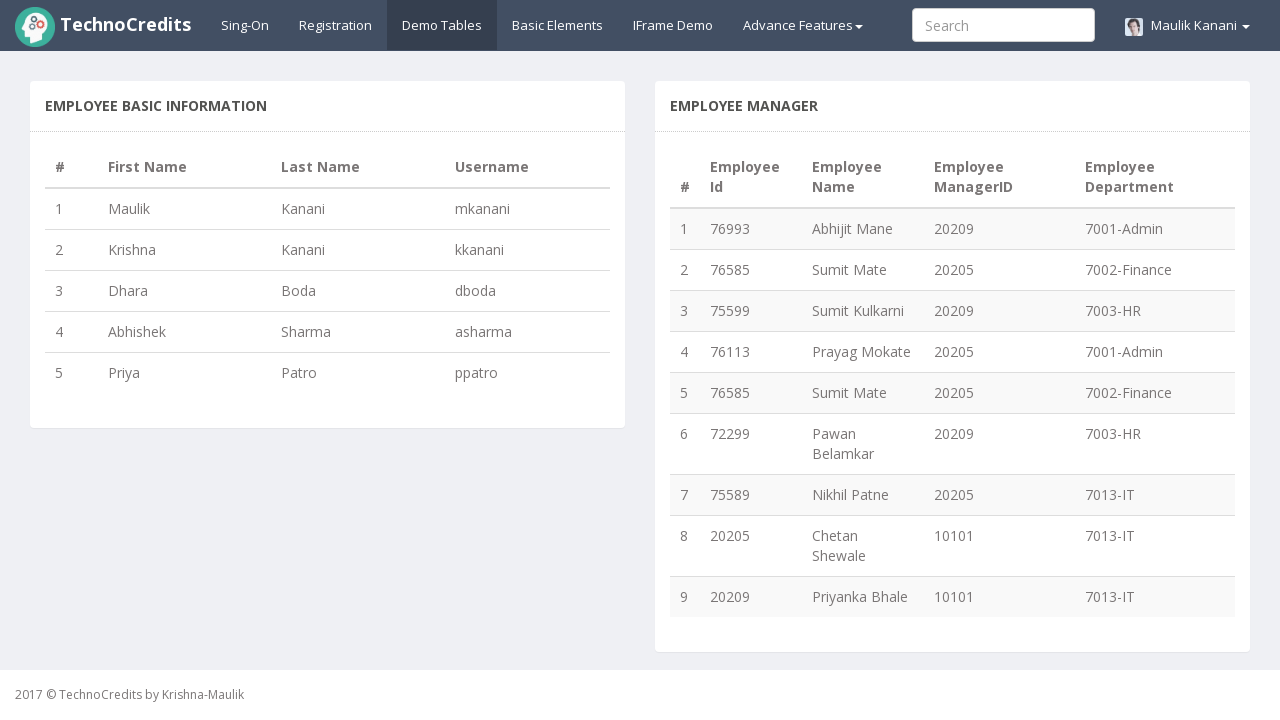

Extracted manager ID '10101' from row 9
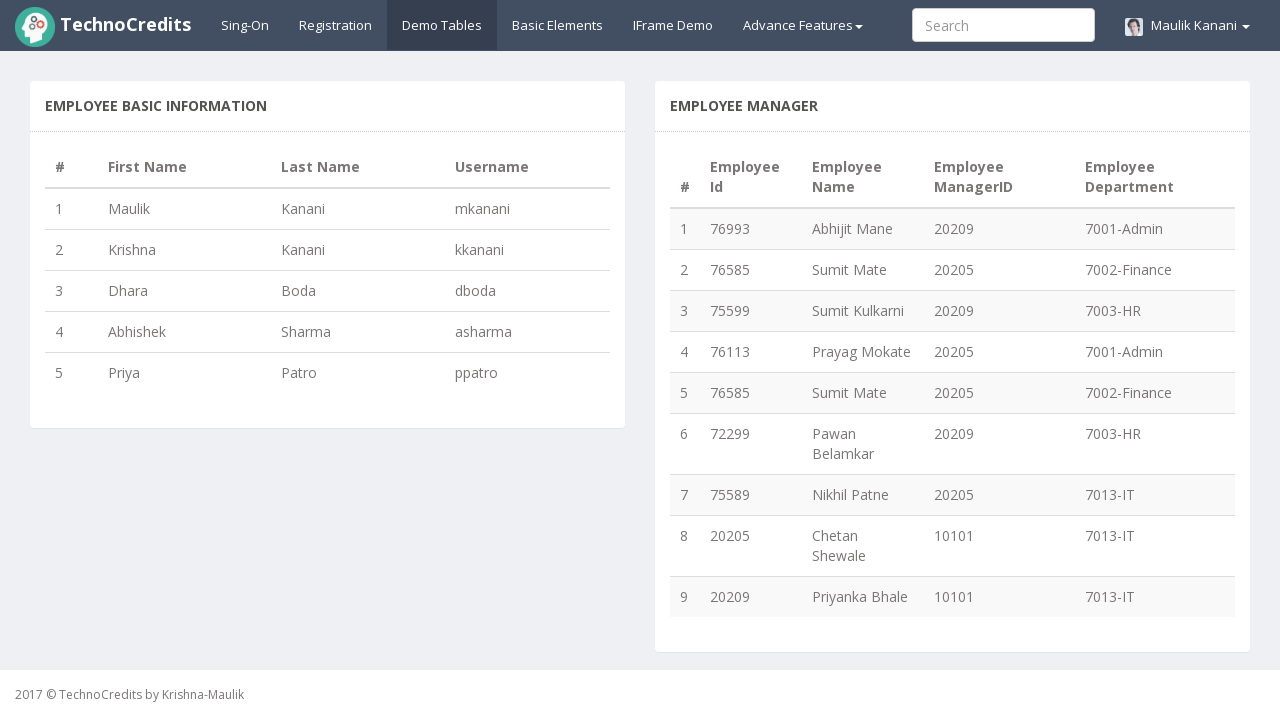

Completed manager count aggregation: {'20209': 3, '20205': 4, '10101': 2}
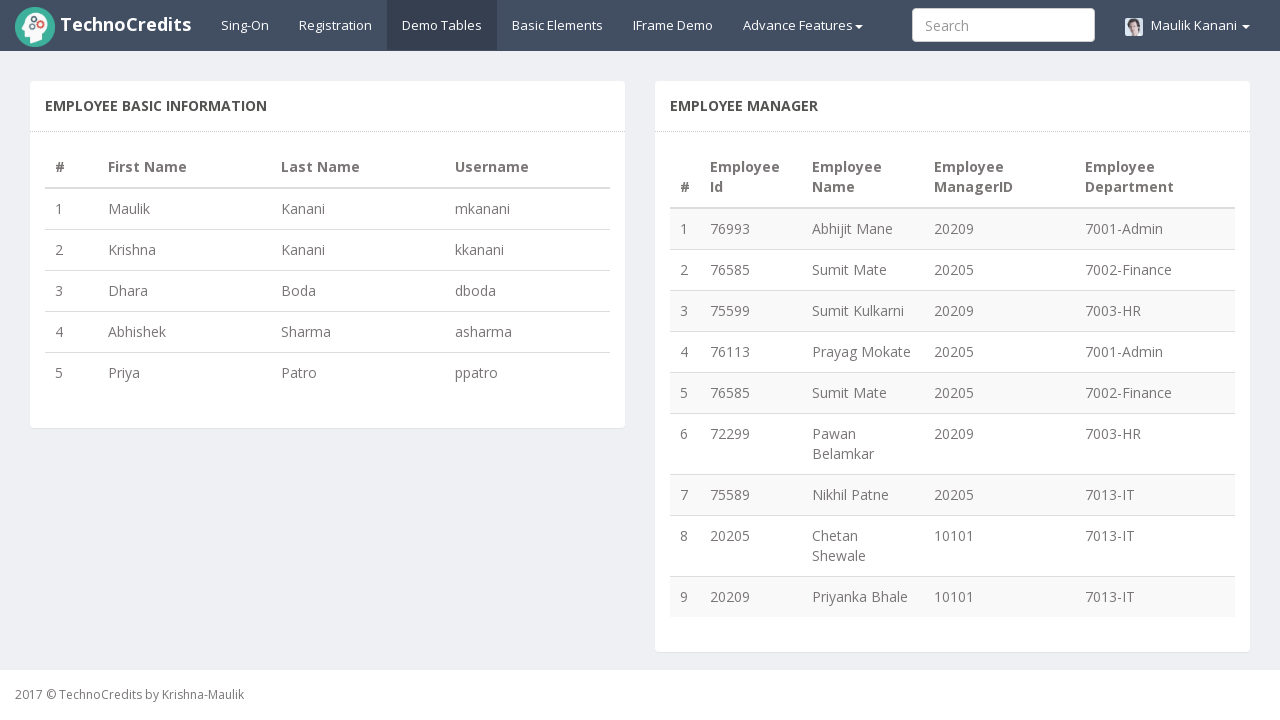

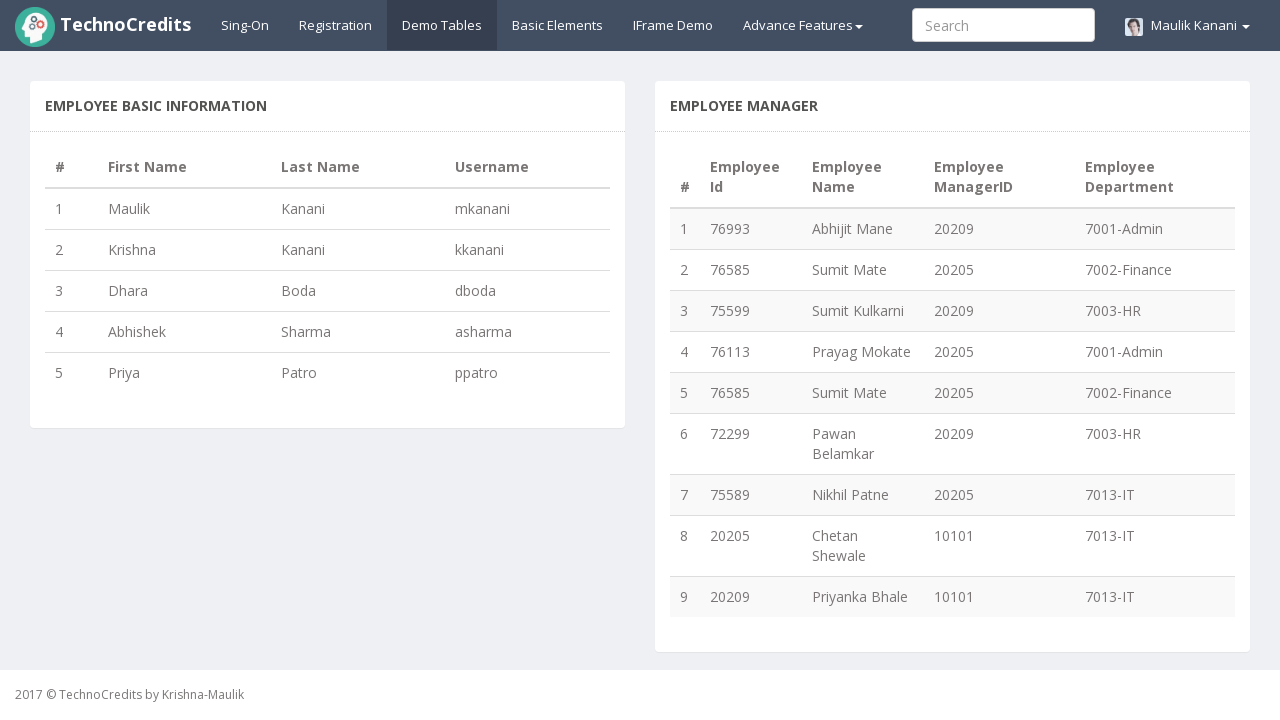